Tests dropdown selection using Playwright's built-in select_option method to choose "Option 1" by visible text and verifies the selection.

Starting URL: http://the-internet.herokuapp.com/dropdown

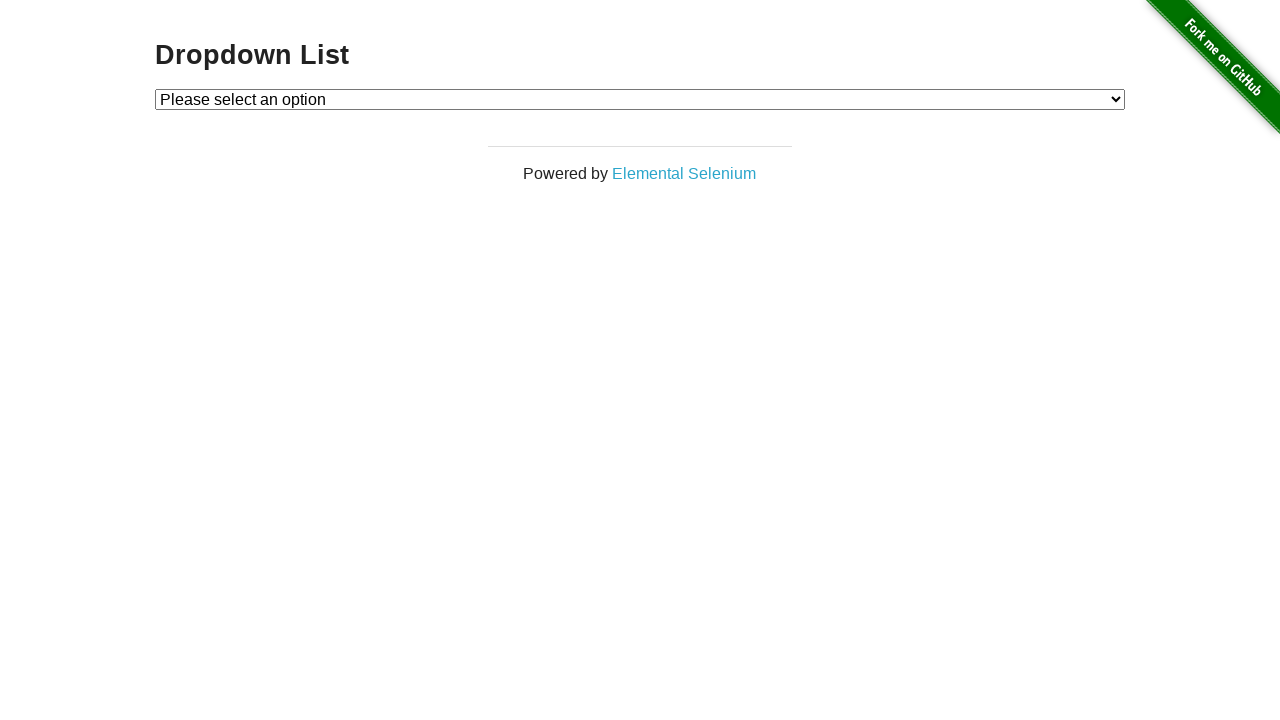

Waited for dropdown element to be present
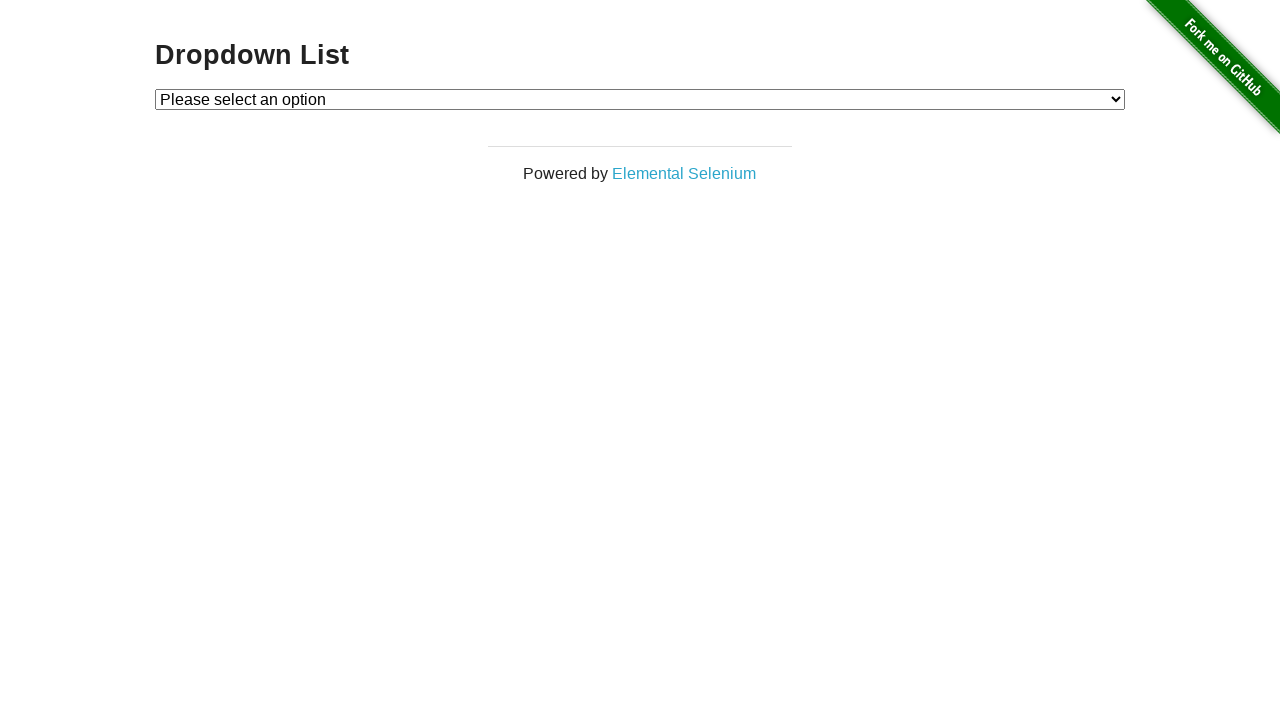

Selected 'Option 1' from dropdown using select_option method on #dropdown
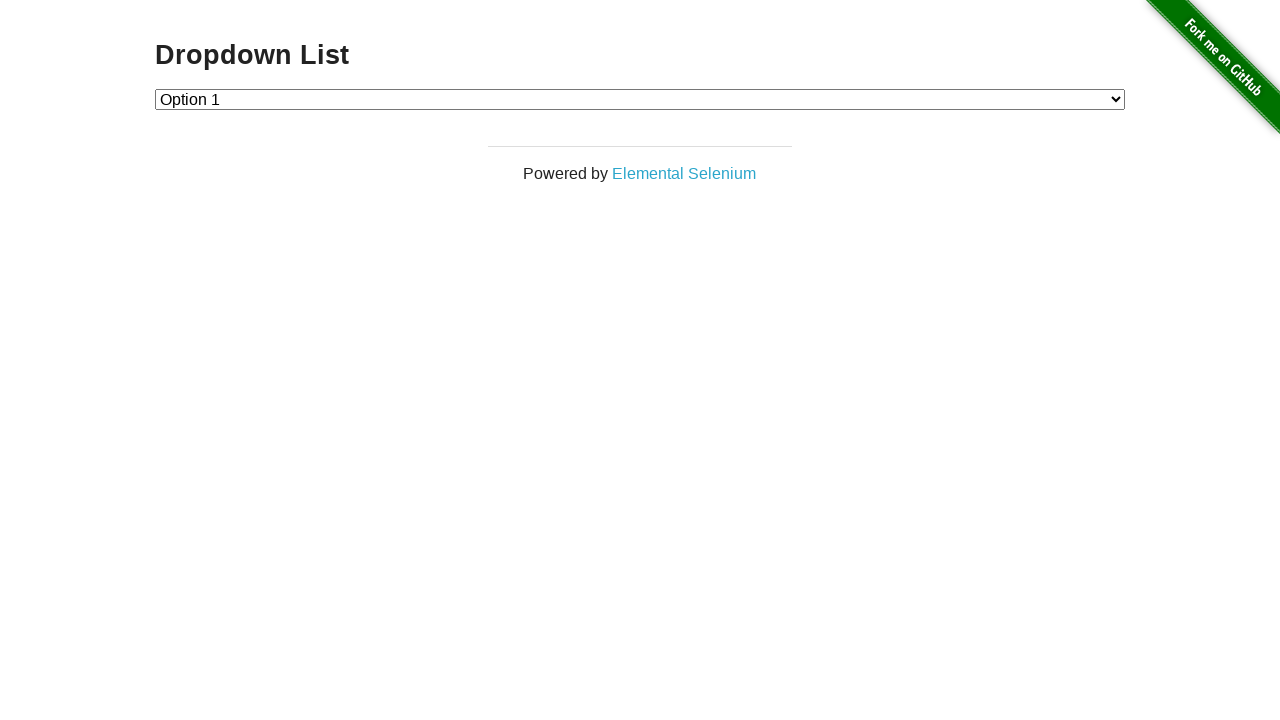

Retrieved selected option text from dropdown
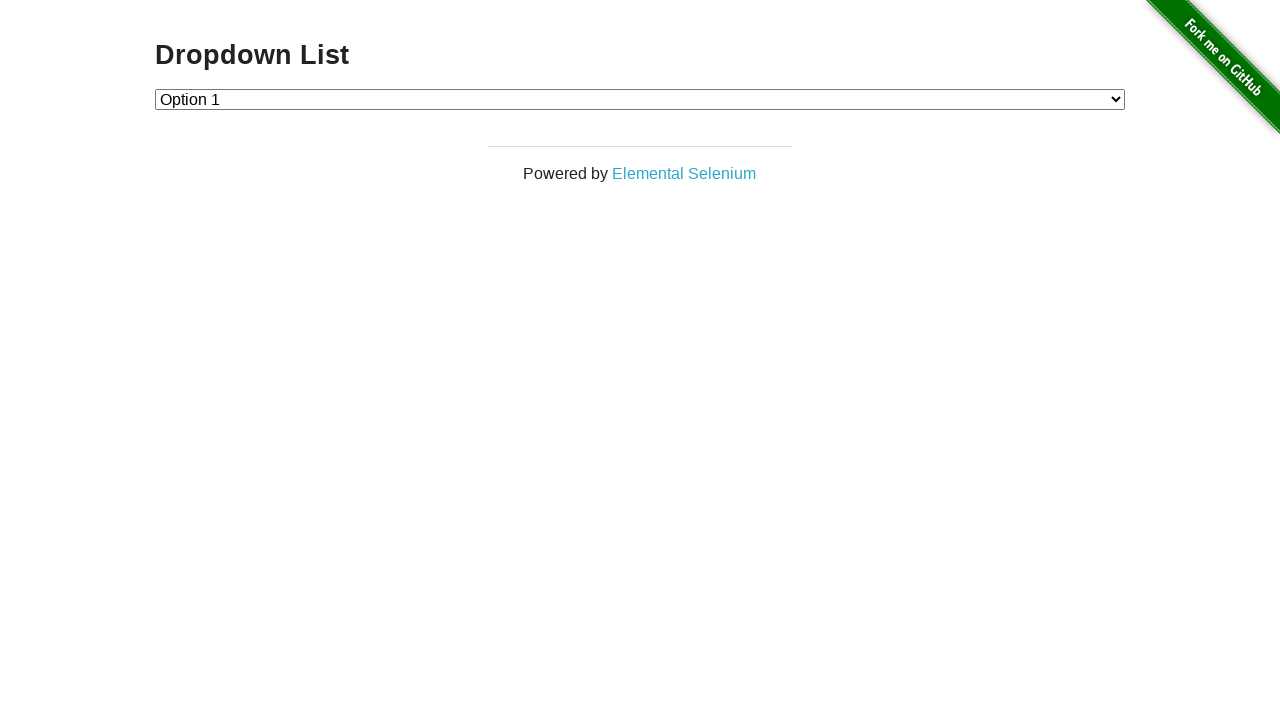

Verified selected text is 'Option 1' - assertion passed
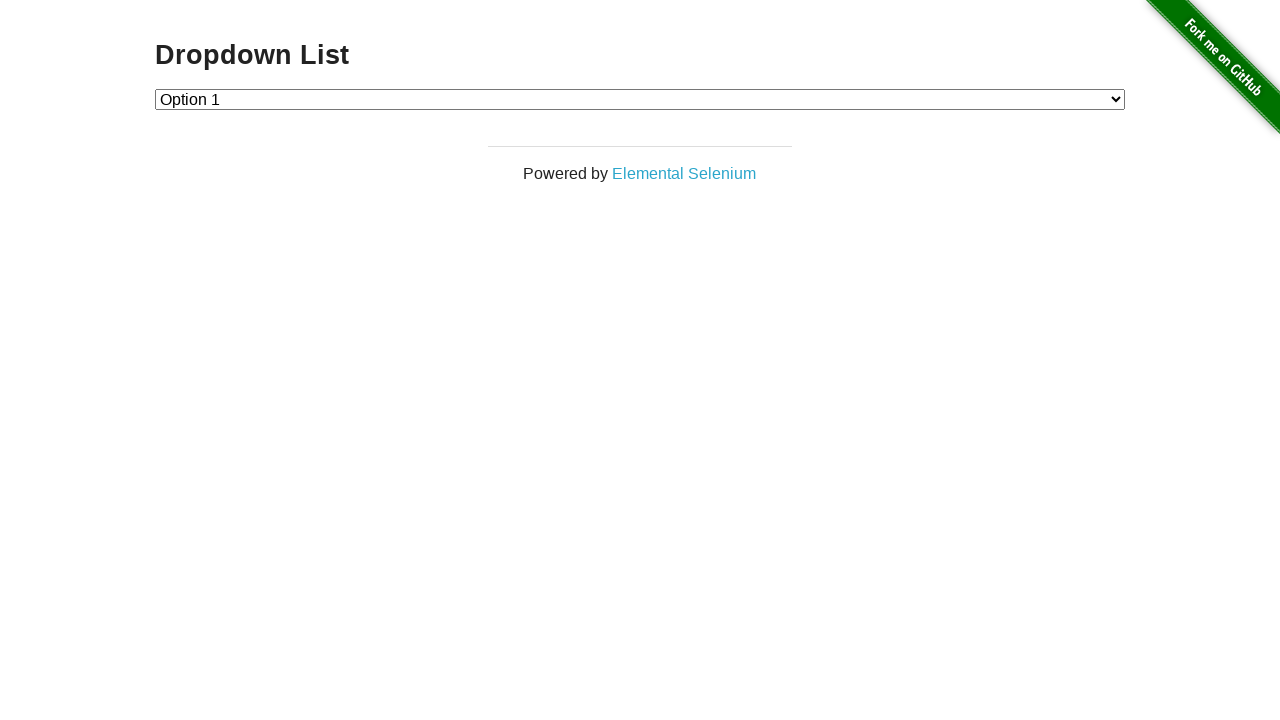

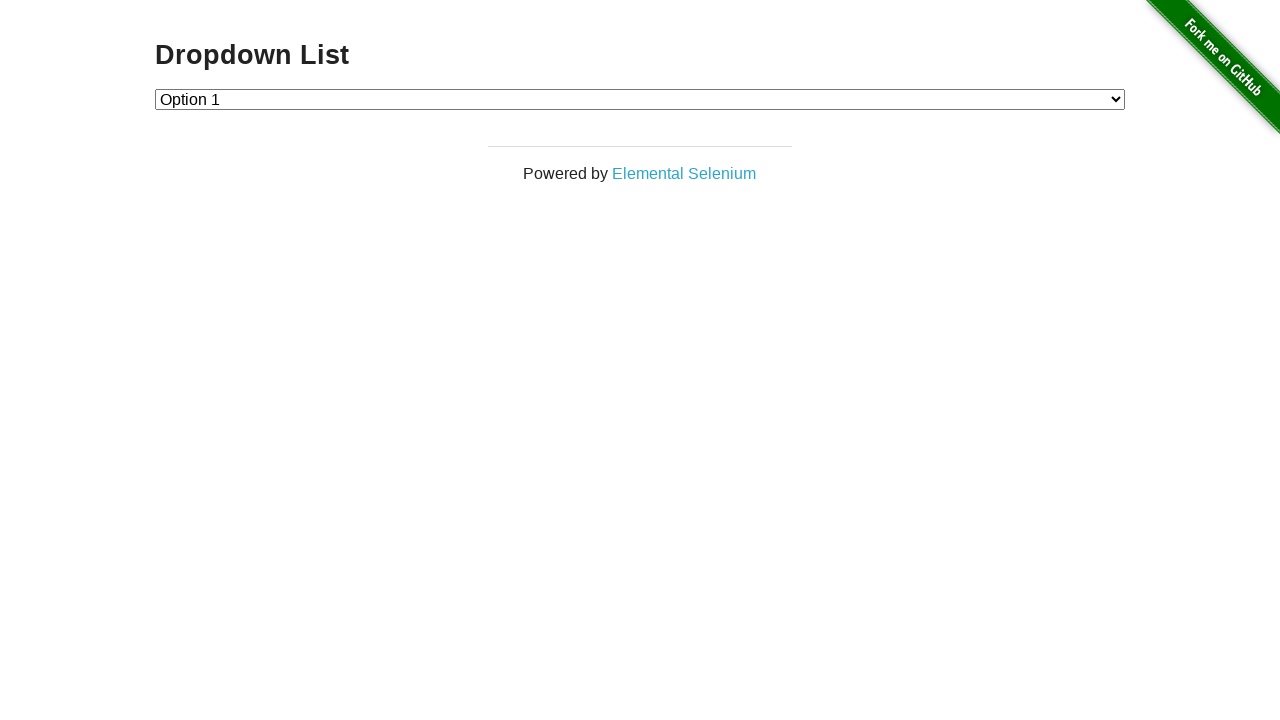